Navigates to the OrangeHRM demo login page and verifies it loads successfully

Starting URL: https://opensource-demo.orangehrmlive.com/web/index.php/auth/login

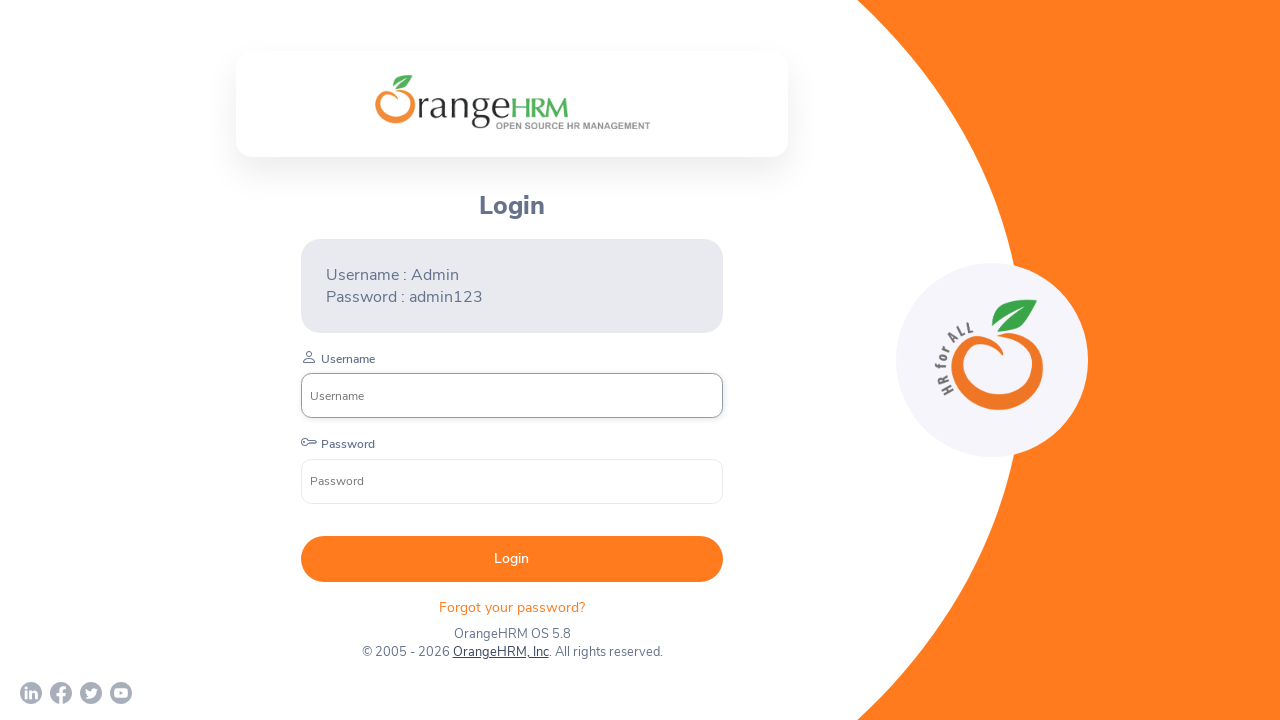

OrangeHRM login page loaded successfully with networkidle state
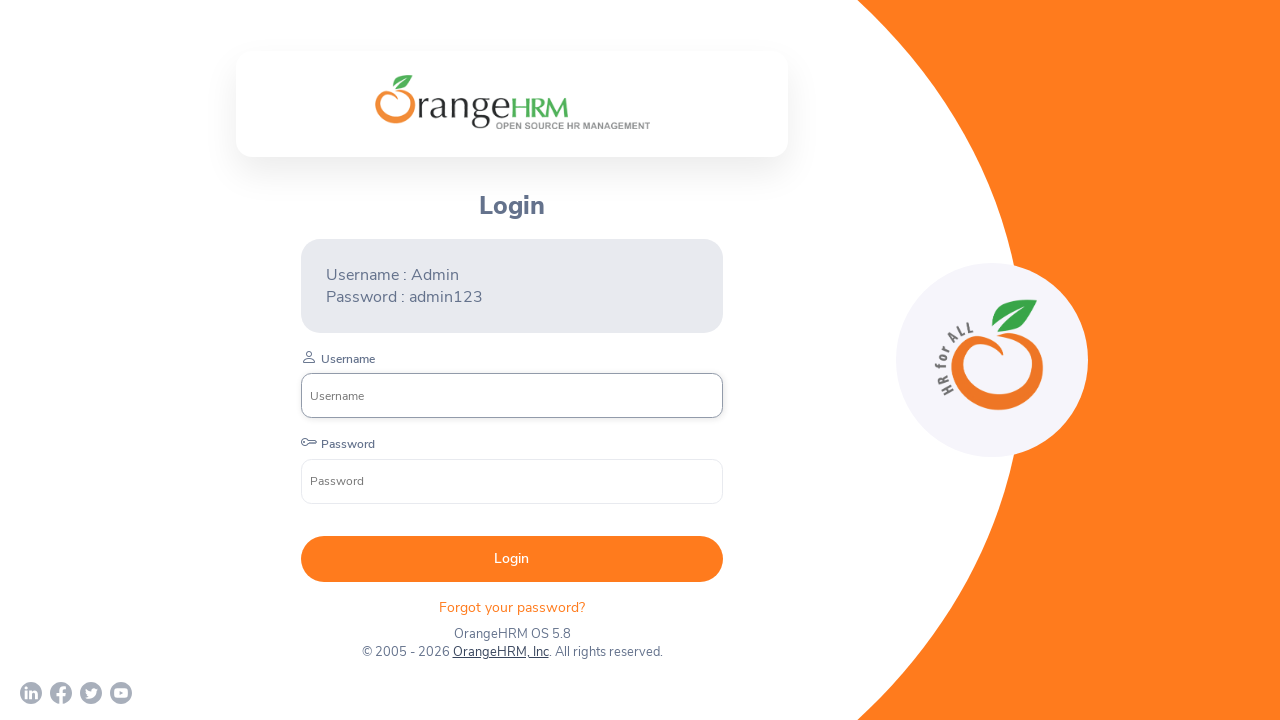

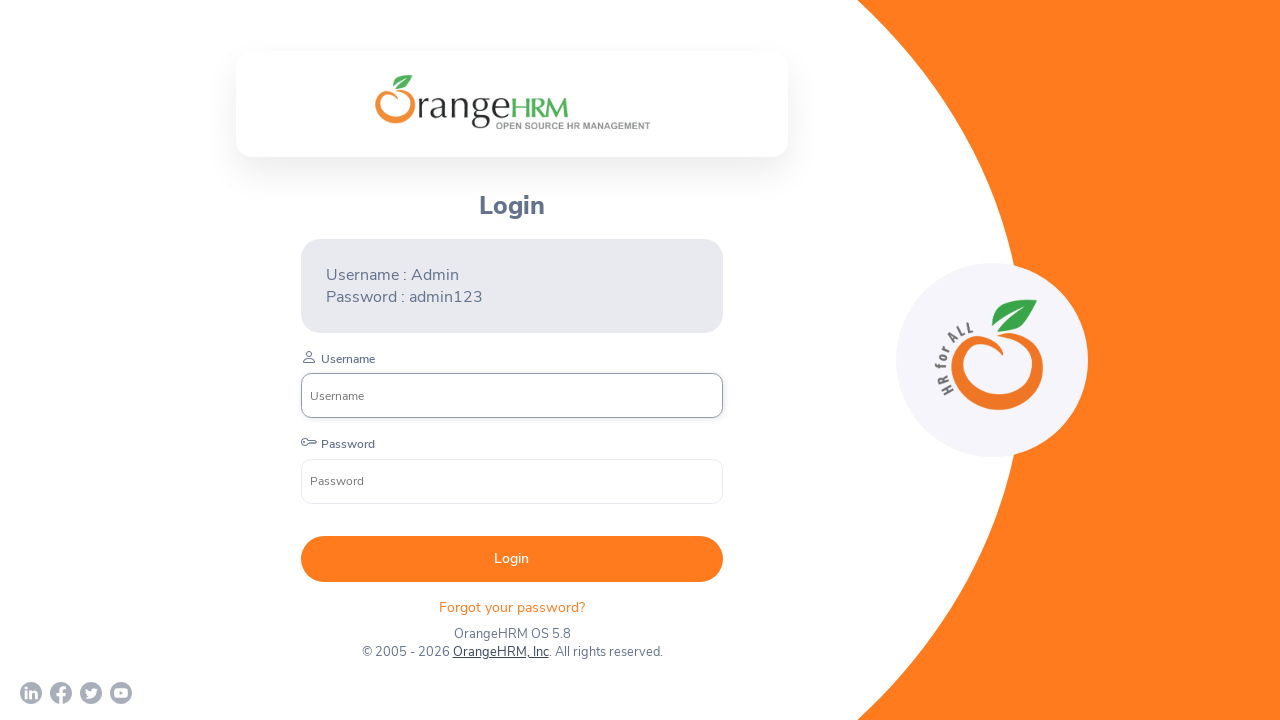